Tests file download functionality by clicking a download link

Starting URL: https://www.selenium.dev/selenium/web/downloads/download.html

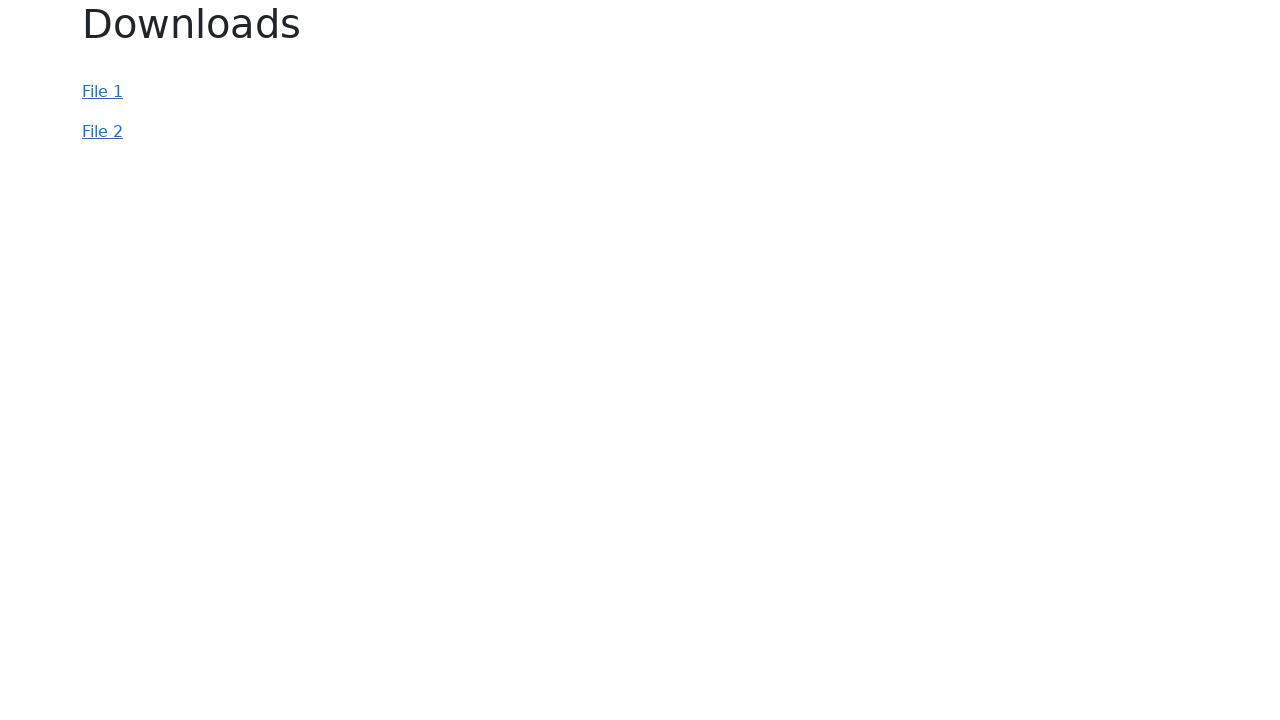

Clicked file download link (#file-2) at (102, 132) on #file-2
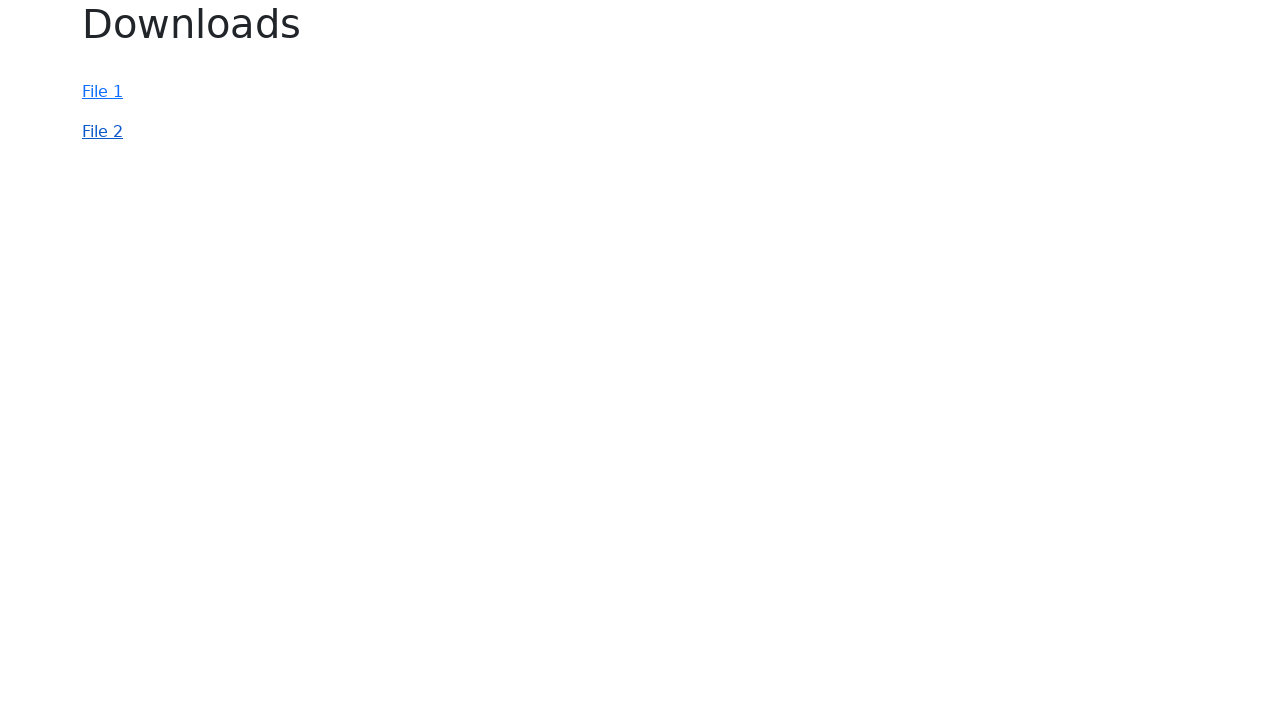

Download started and file object obtained
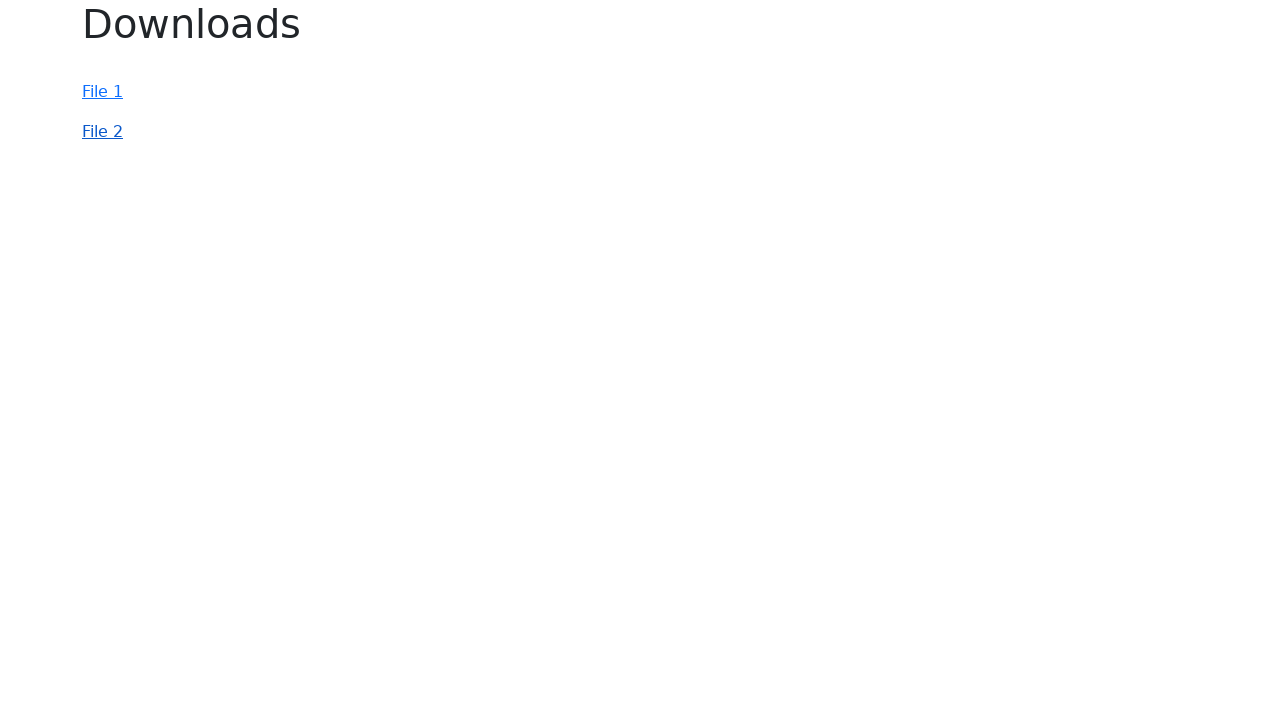

Verified download has a suggested filename
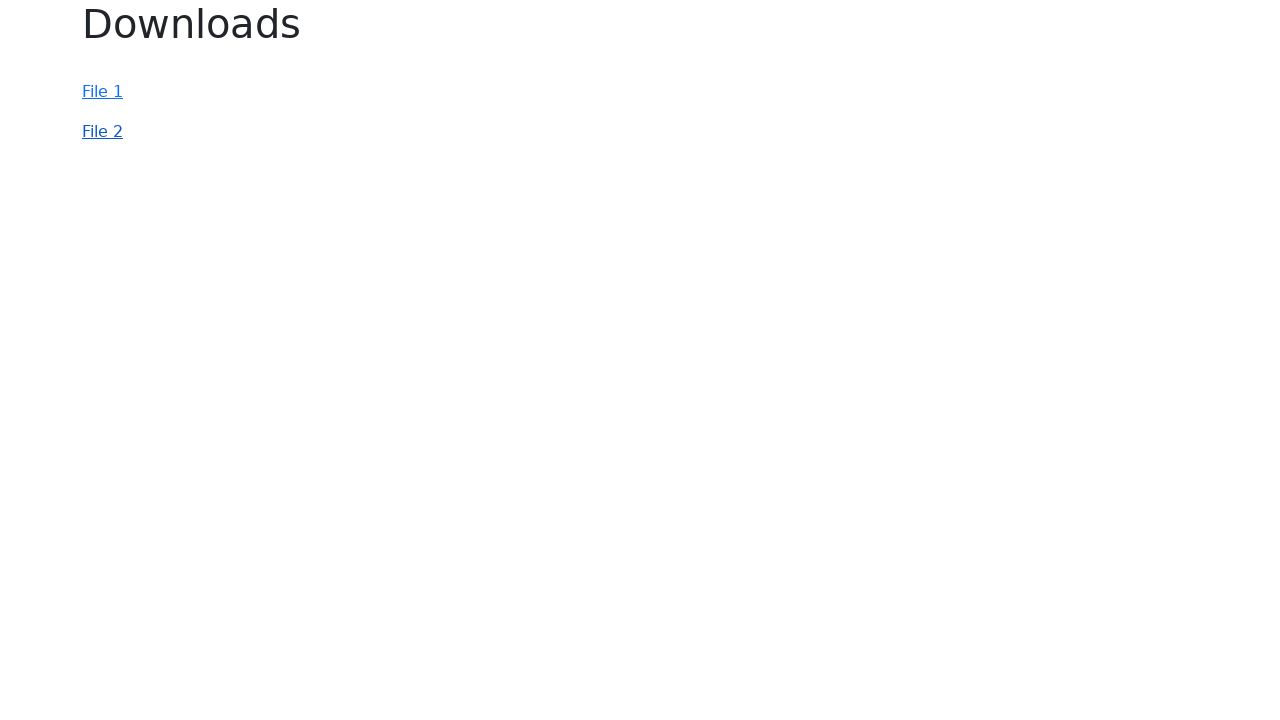

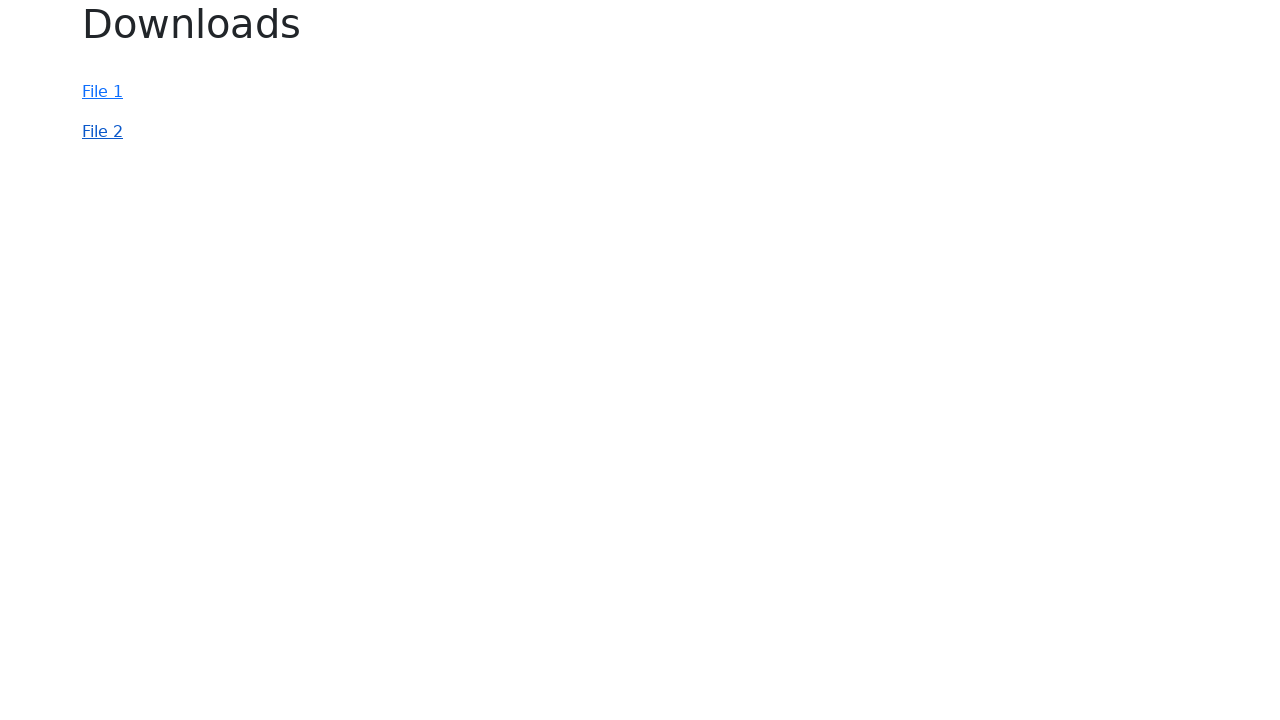